Tests drag and drop functionality by dragging a draggable element and dropping it onto a droppable target element

Starting URL: https://jqueryui.com/resources/demos/droppable/default.html

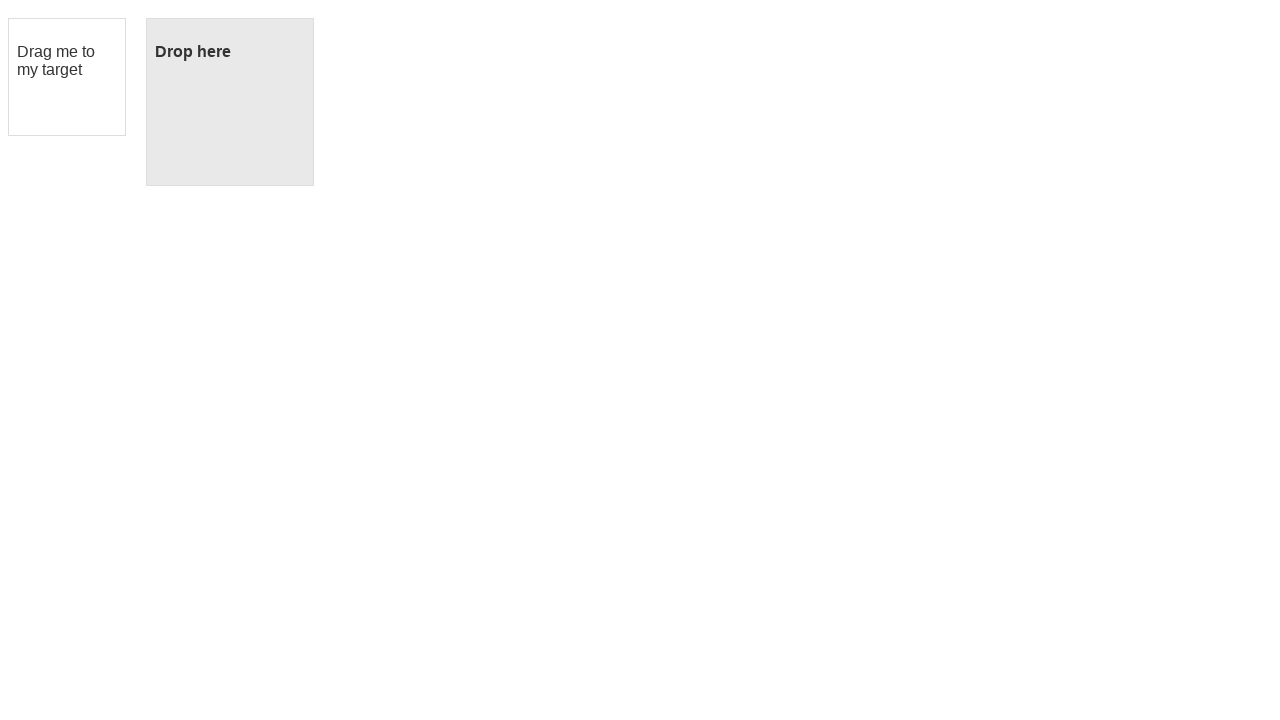

Navigated to jQuery UI droppable demo page
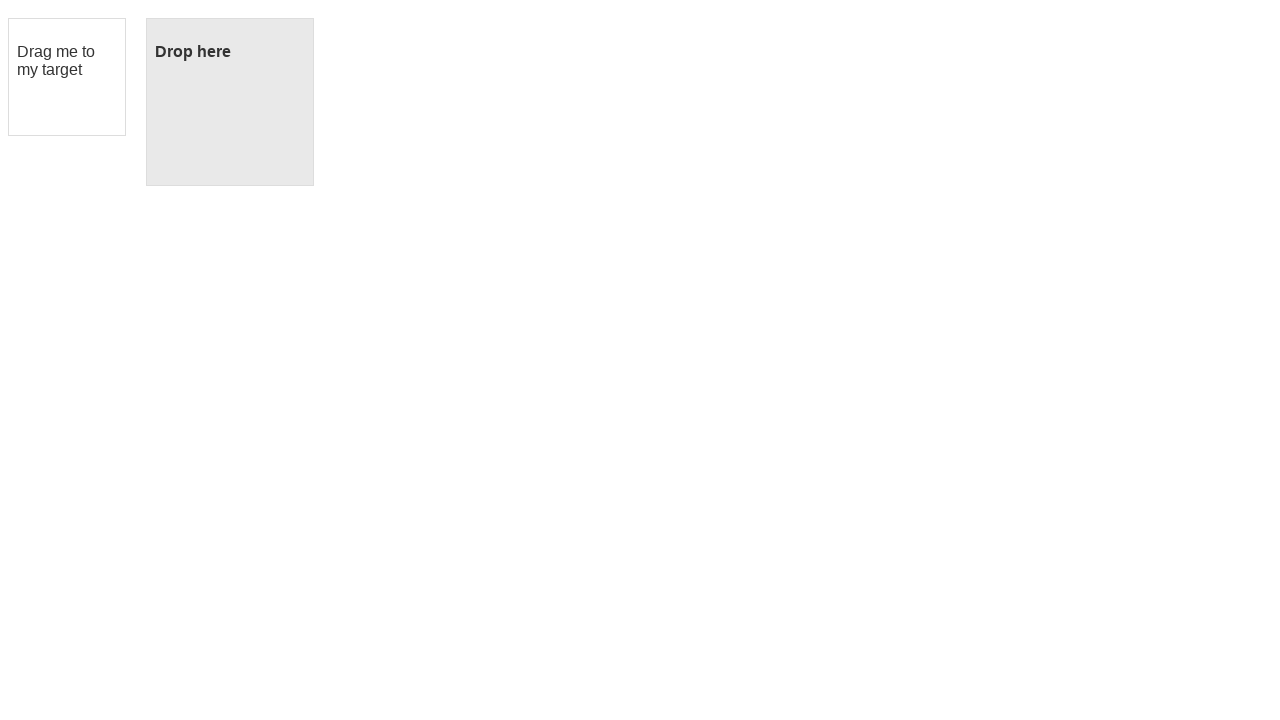

Located draggable element
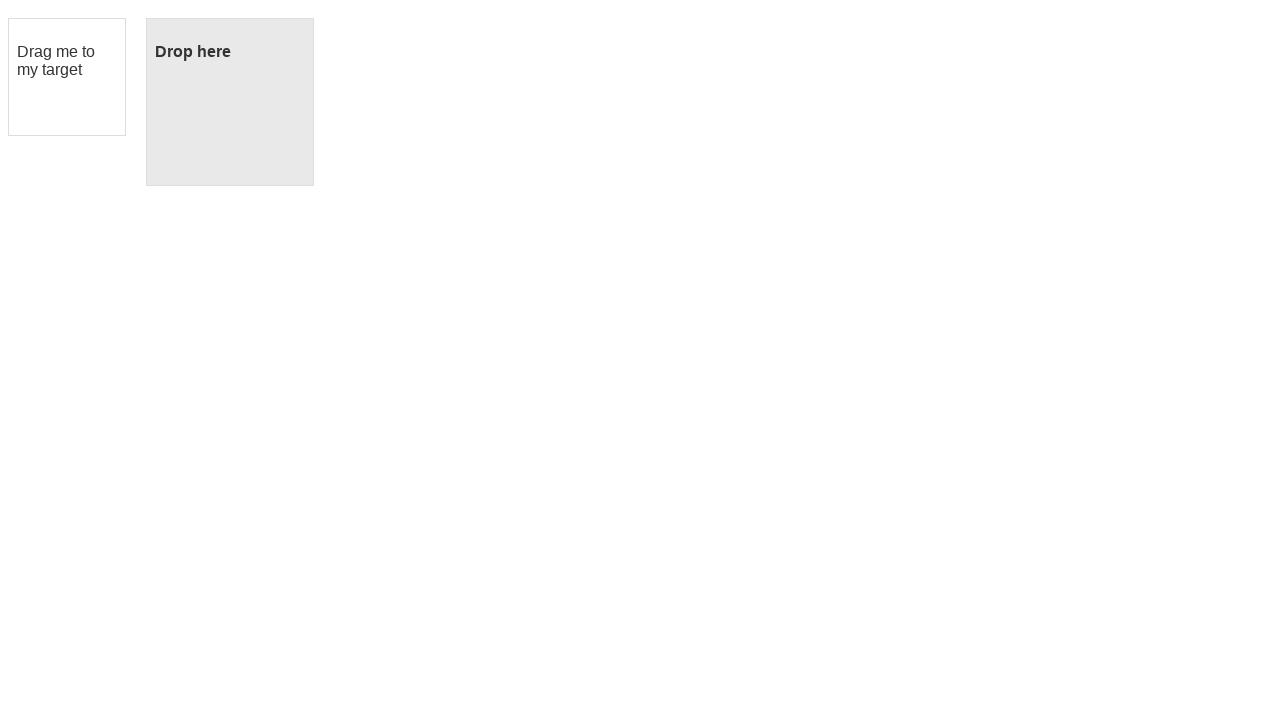

Located droppable target element
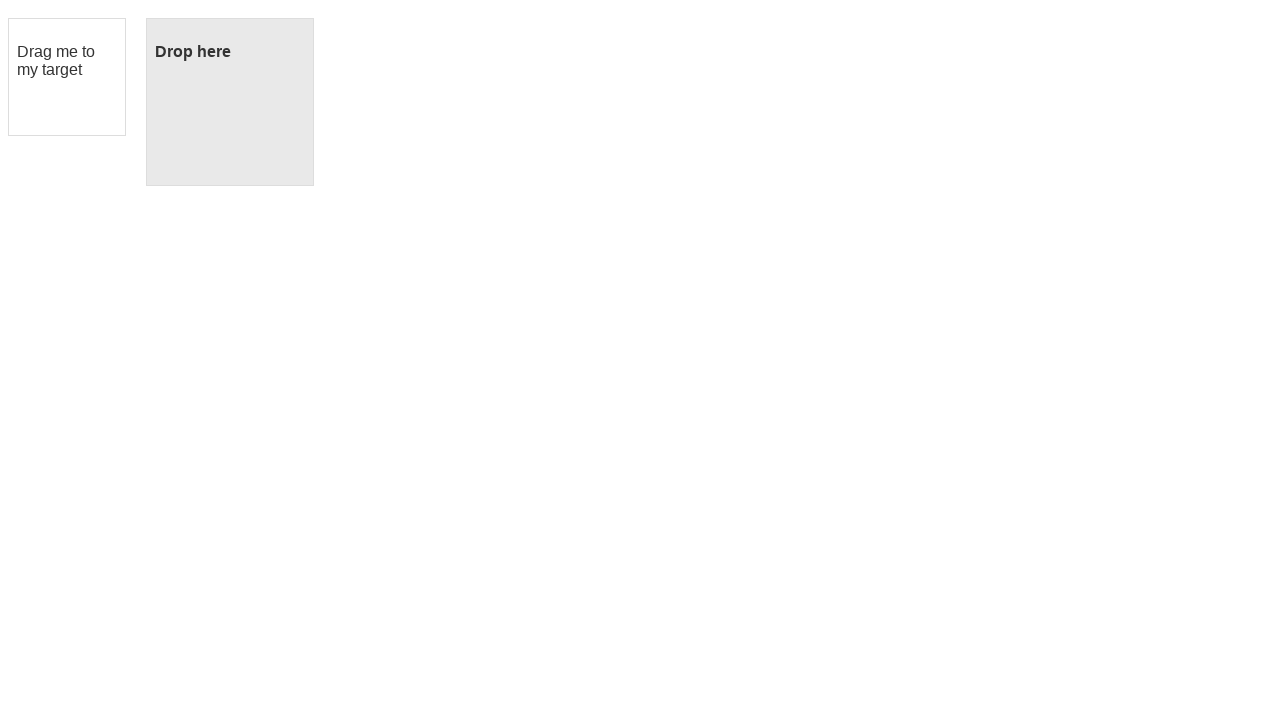

Dragged and dropped the draggable element onto the droppable target at (230, 102)
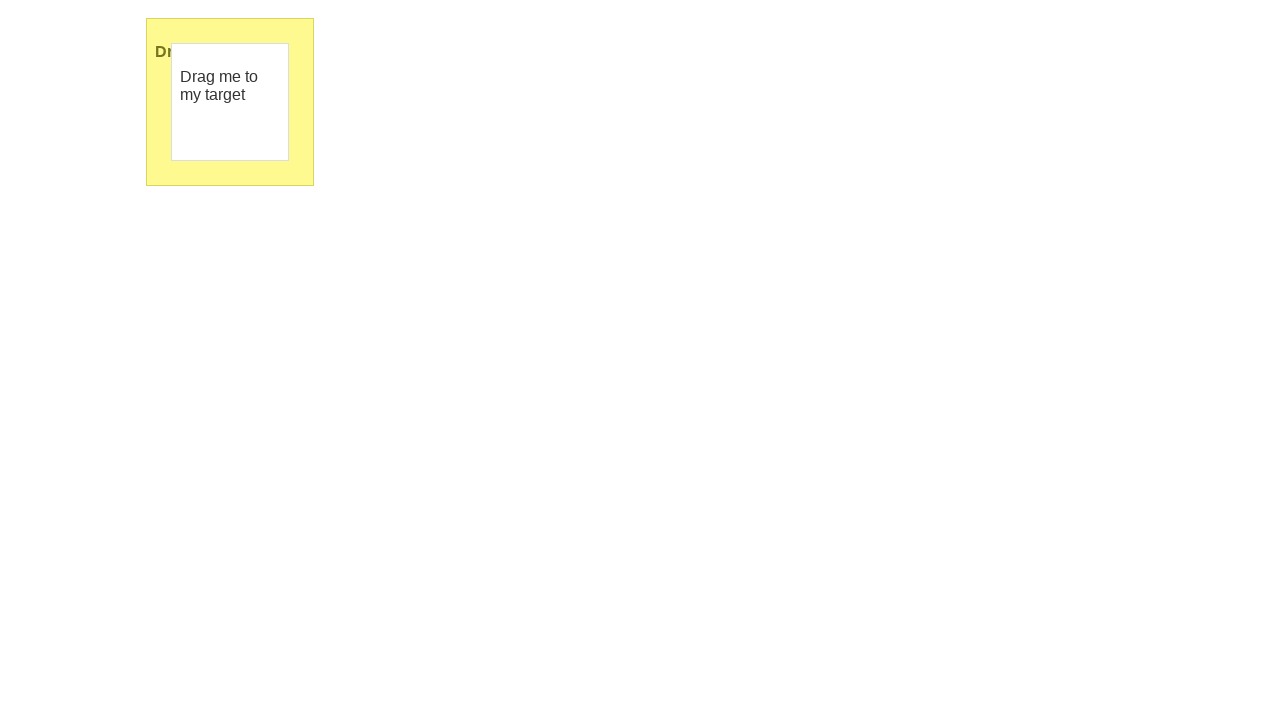

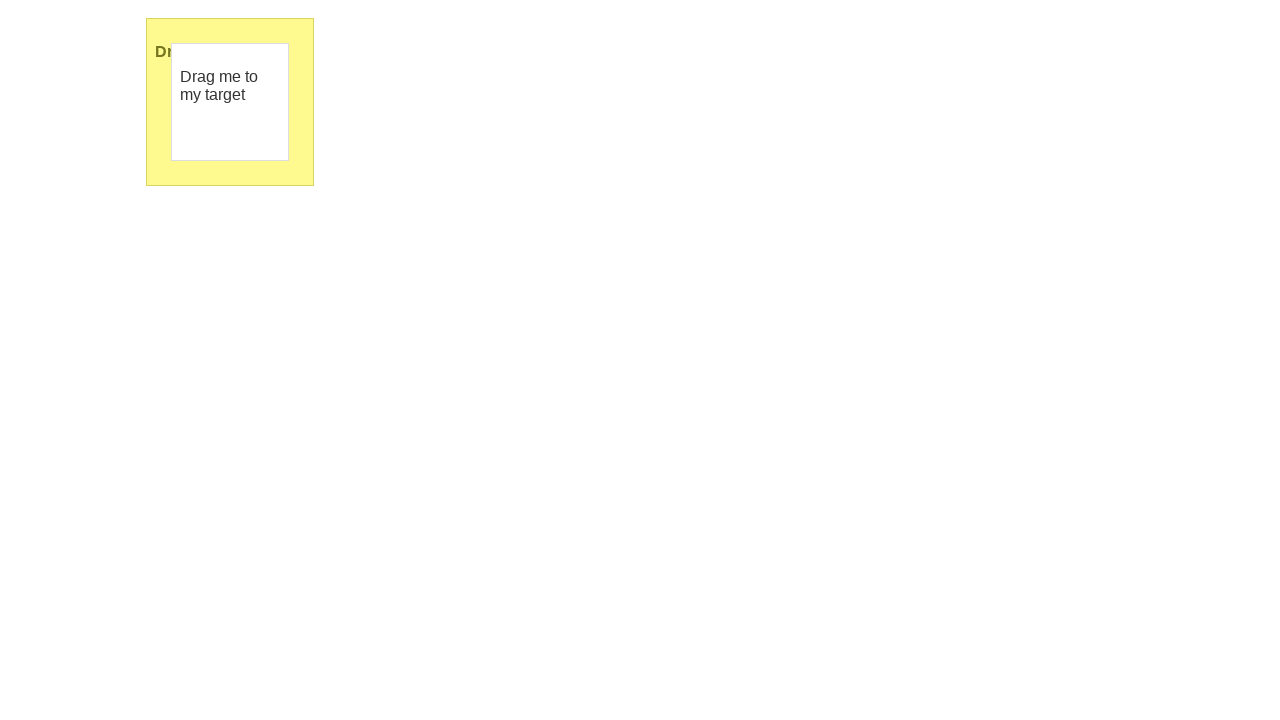